Navigates to a test page and clicks a link that opens a popup window to test browser window handling

Starting URL: https://omayo.blogspot.com/2013/05/page-one.html

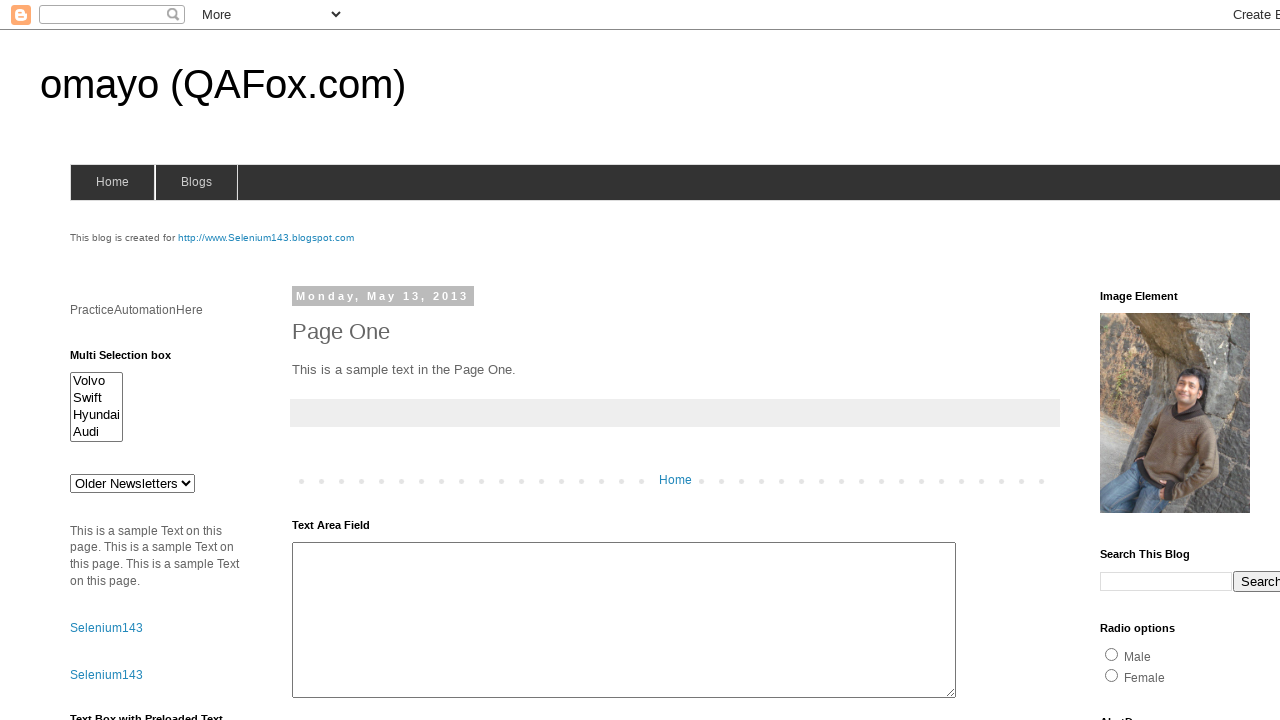

Clicked link to open popup window at (132, 360) on text=Open a popup window
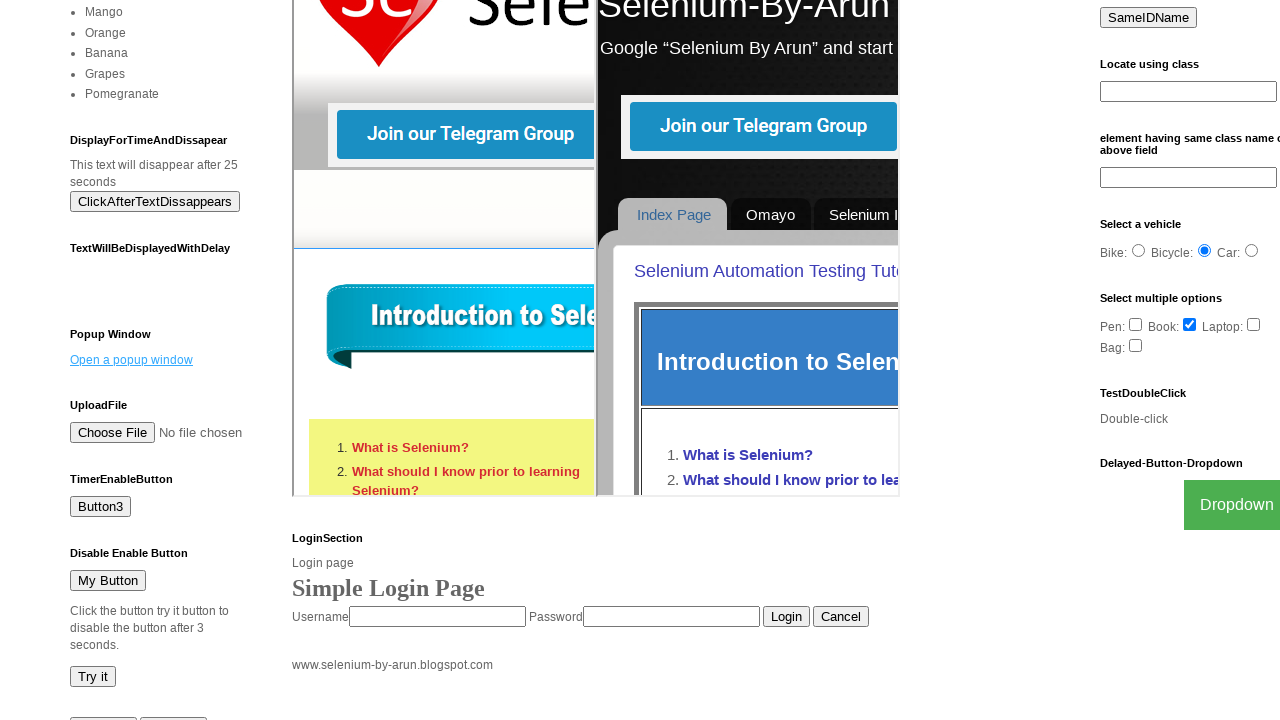

Waited for popup window to appear
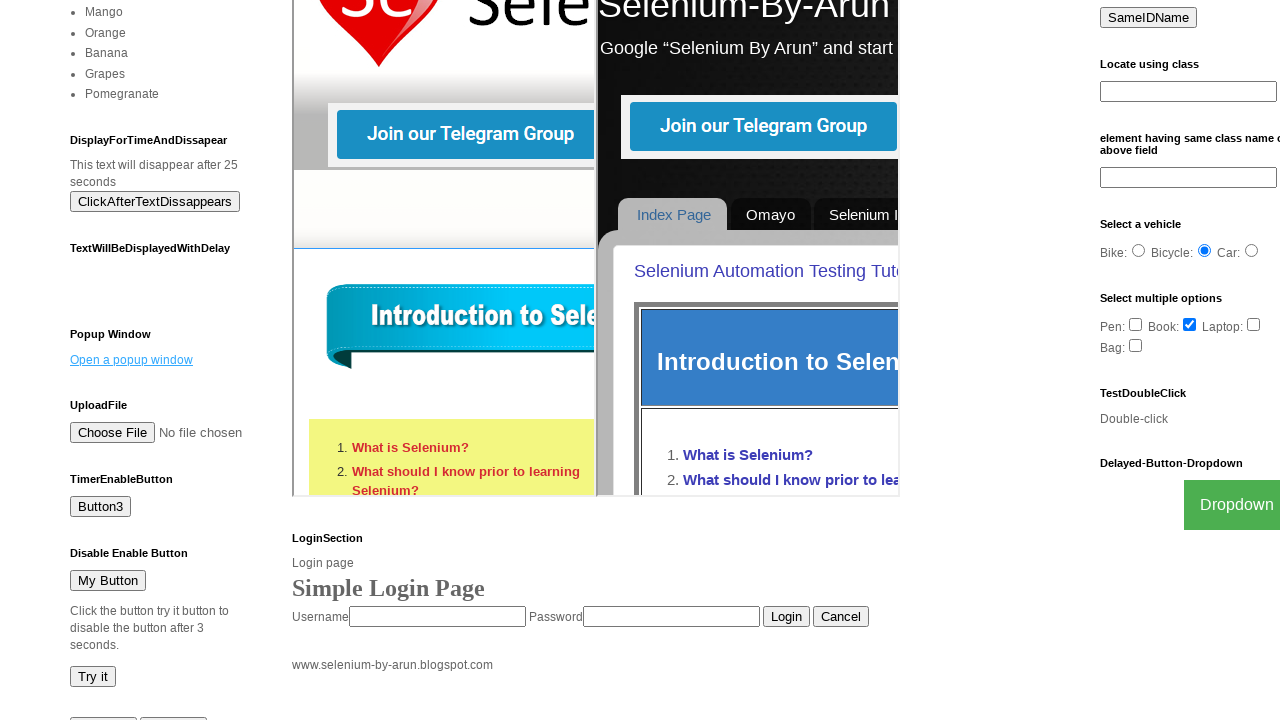

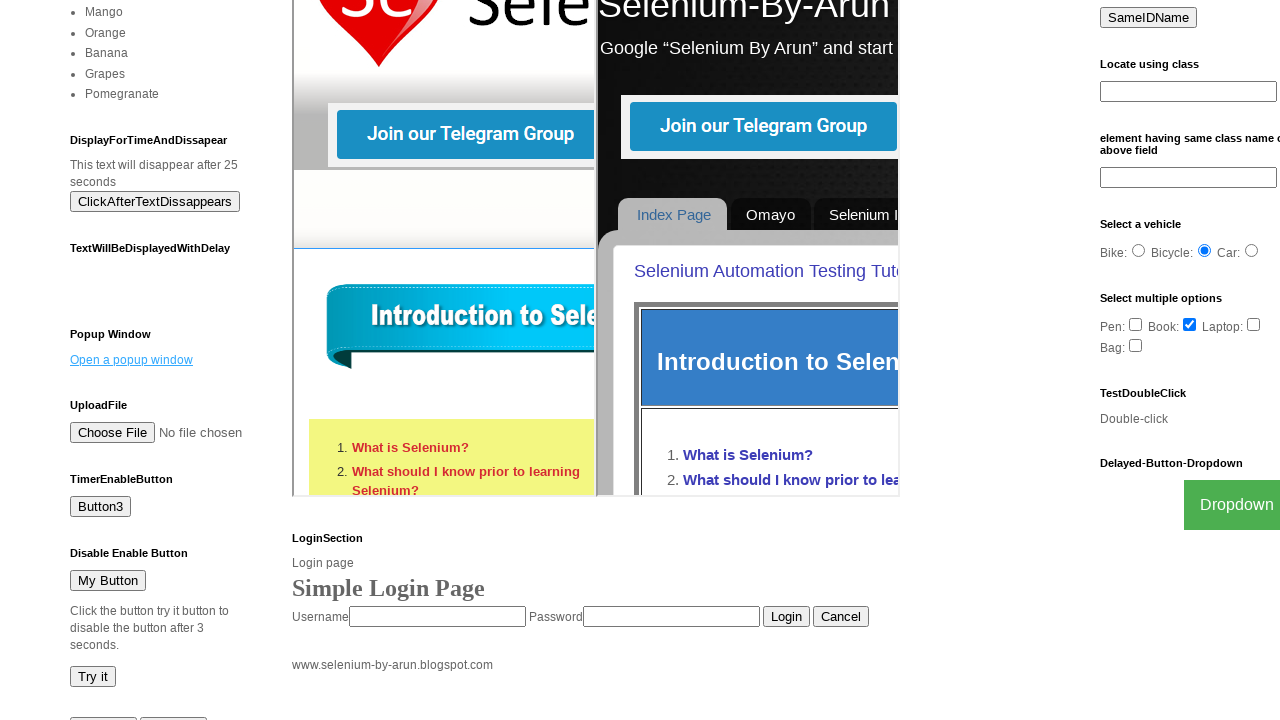